Tests double-click functionality by double-clicking a button and verifying the resulting text message

Starting URL: https://automationfc.github.io/basic-form/index.html

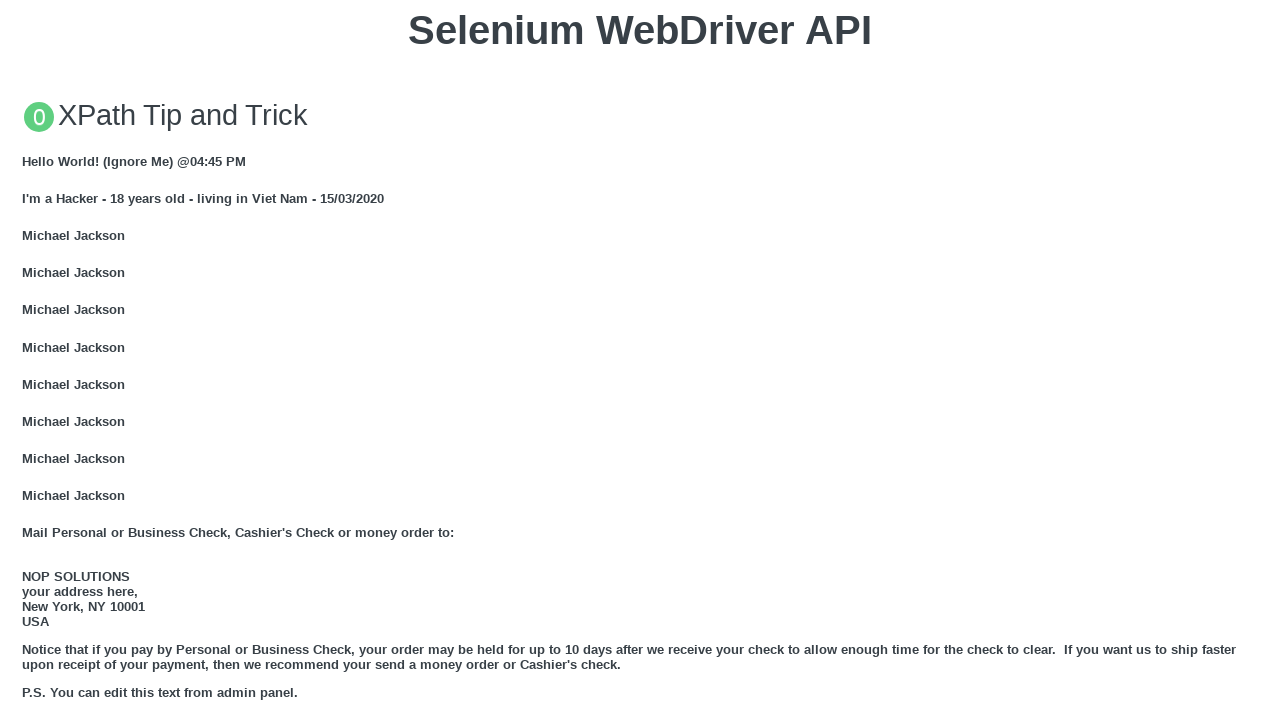

Scrolled double-click button into view
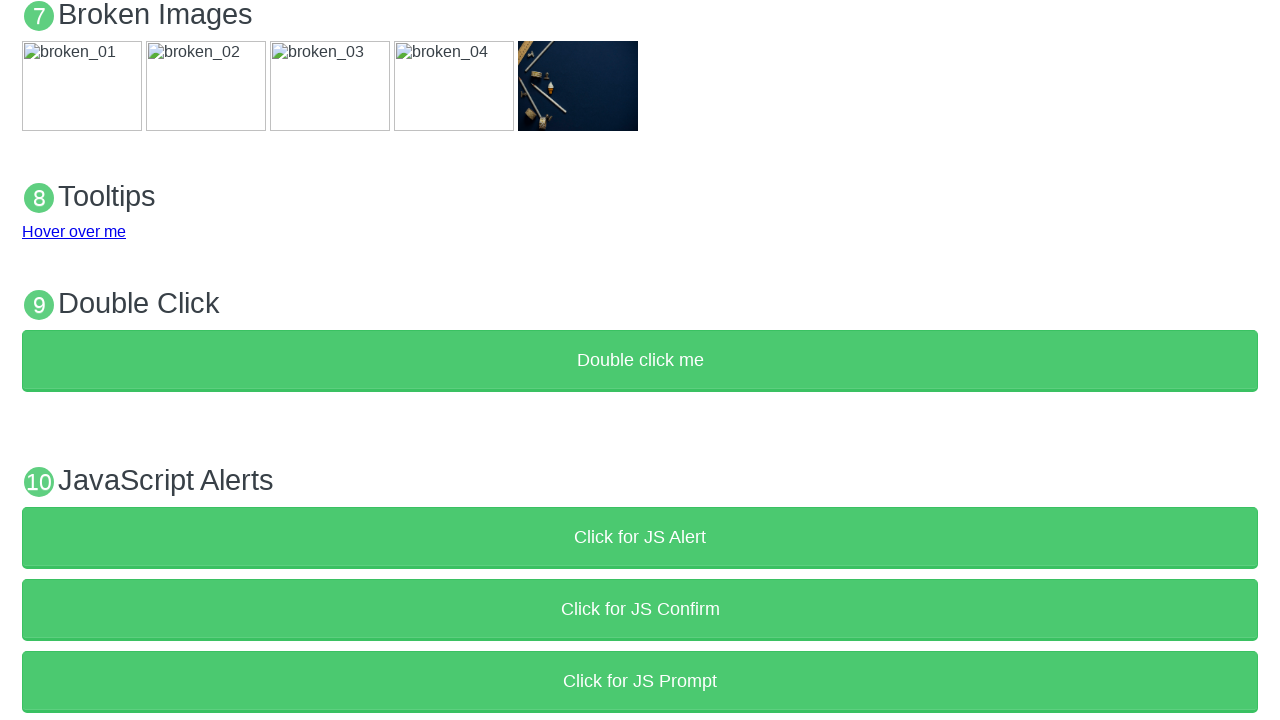

Double-clicked the 'Double click me' button at (640, 361) on xpath=//button[text()='Double click me']
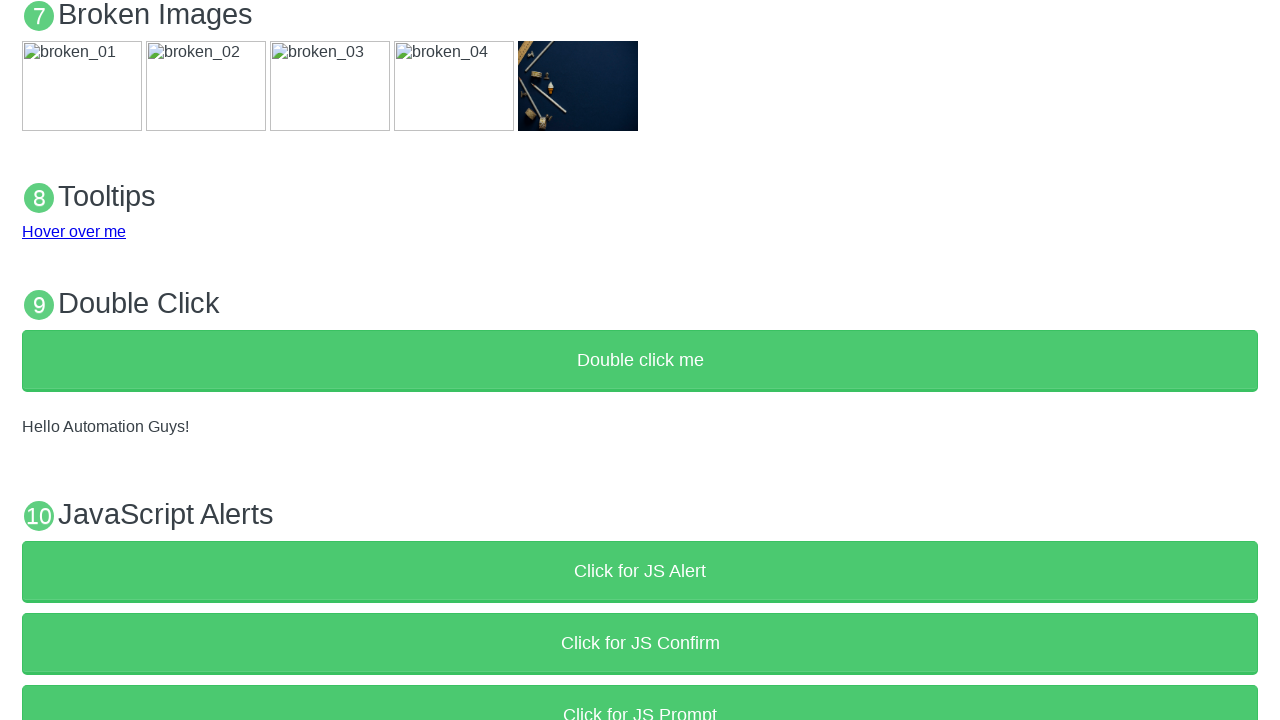

Result text message appeared after double-click
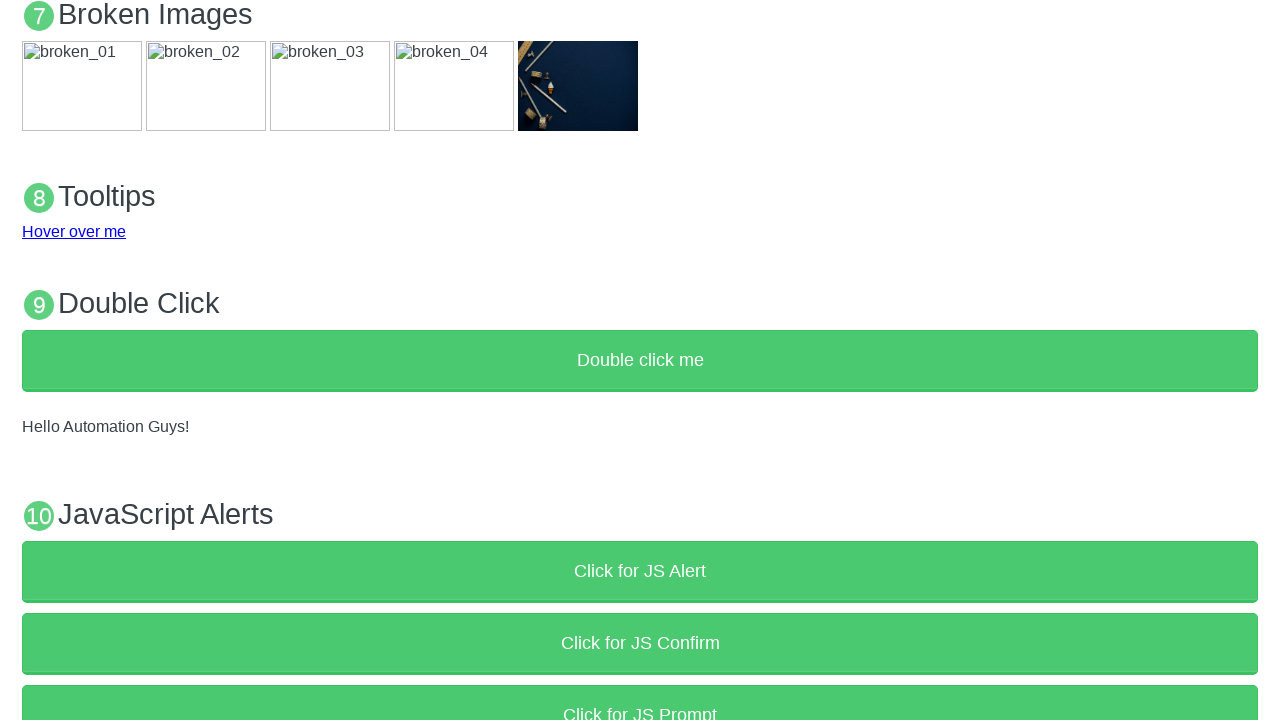

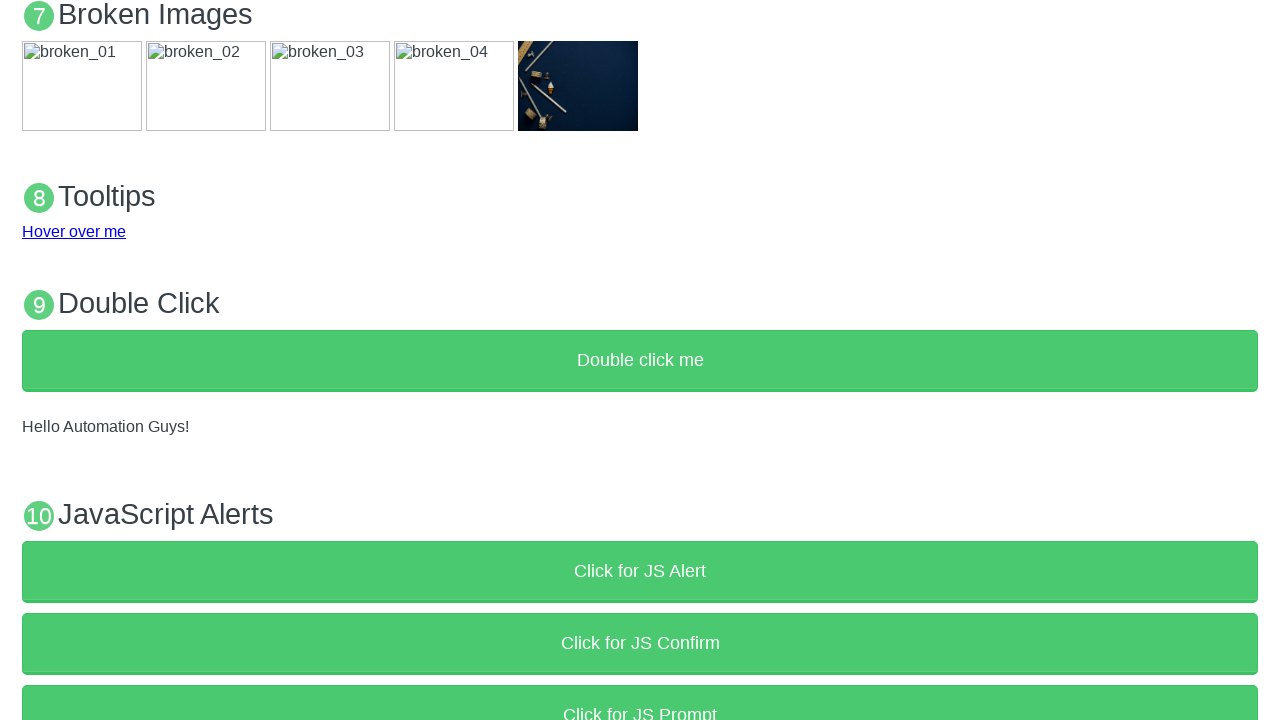